Tests slider interaction by dragging the slider handle to a new position using mouse movements

Starting URL: https://jqueryui.com/resources/demos/slider/default.html

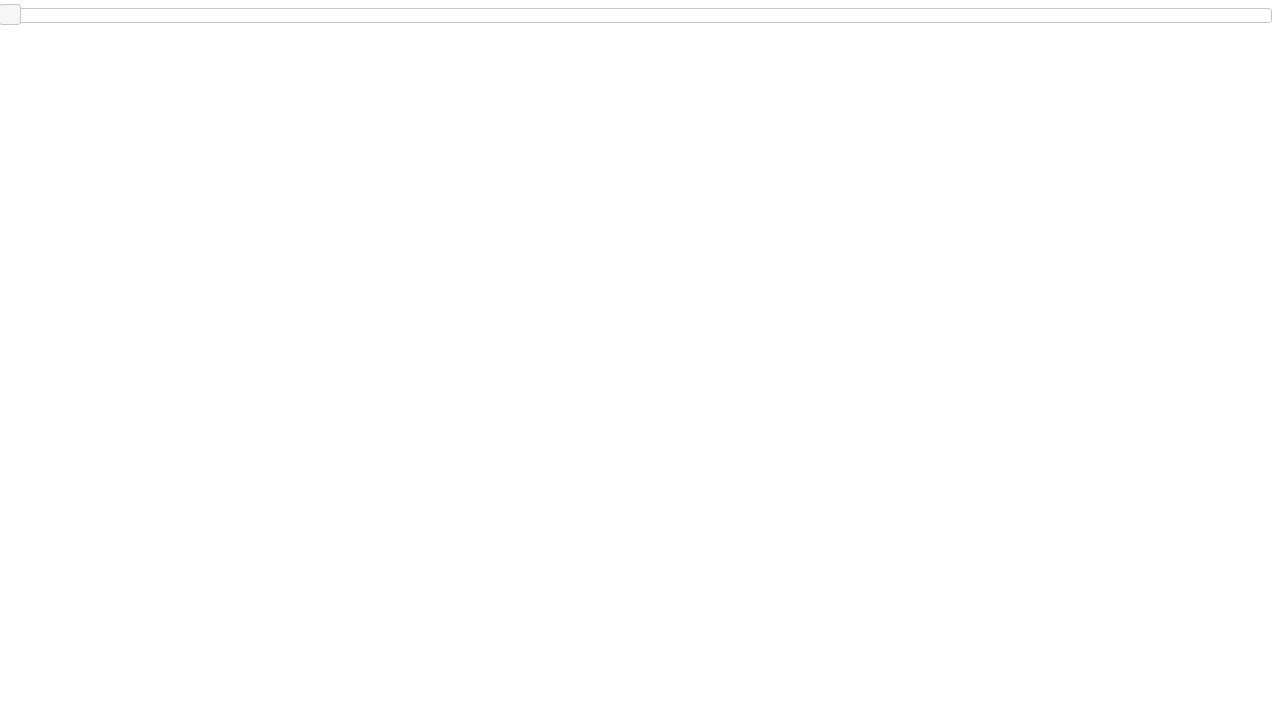

Located the slider handle element
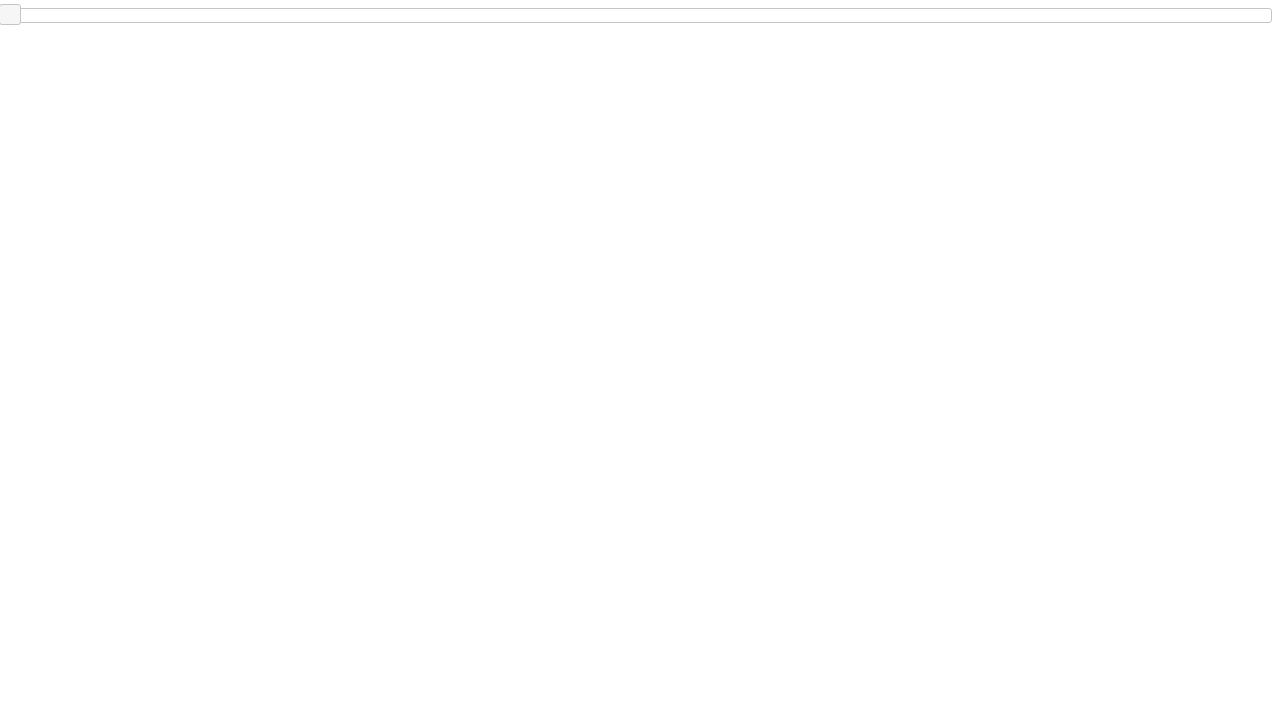

Retrieved bounding box of the slider handle
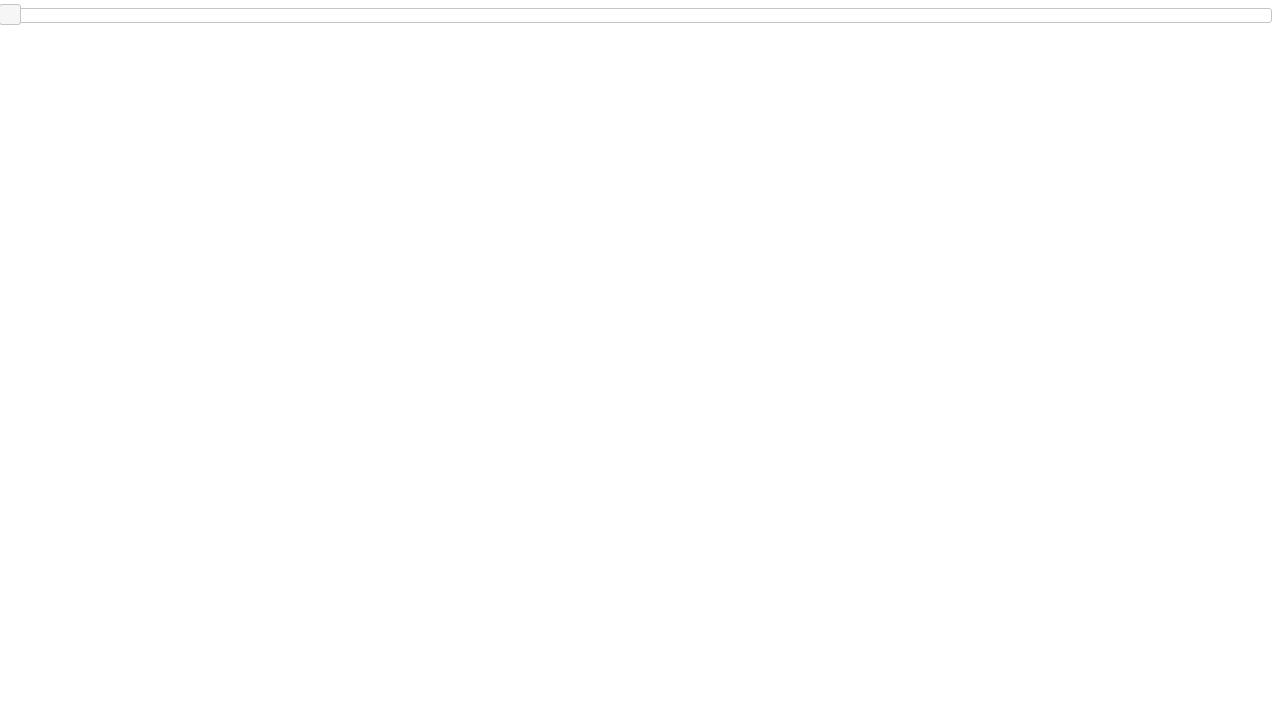

Calculated slider handle center position
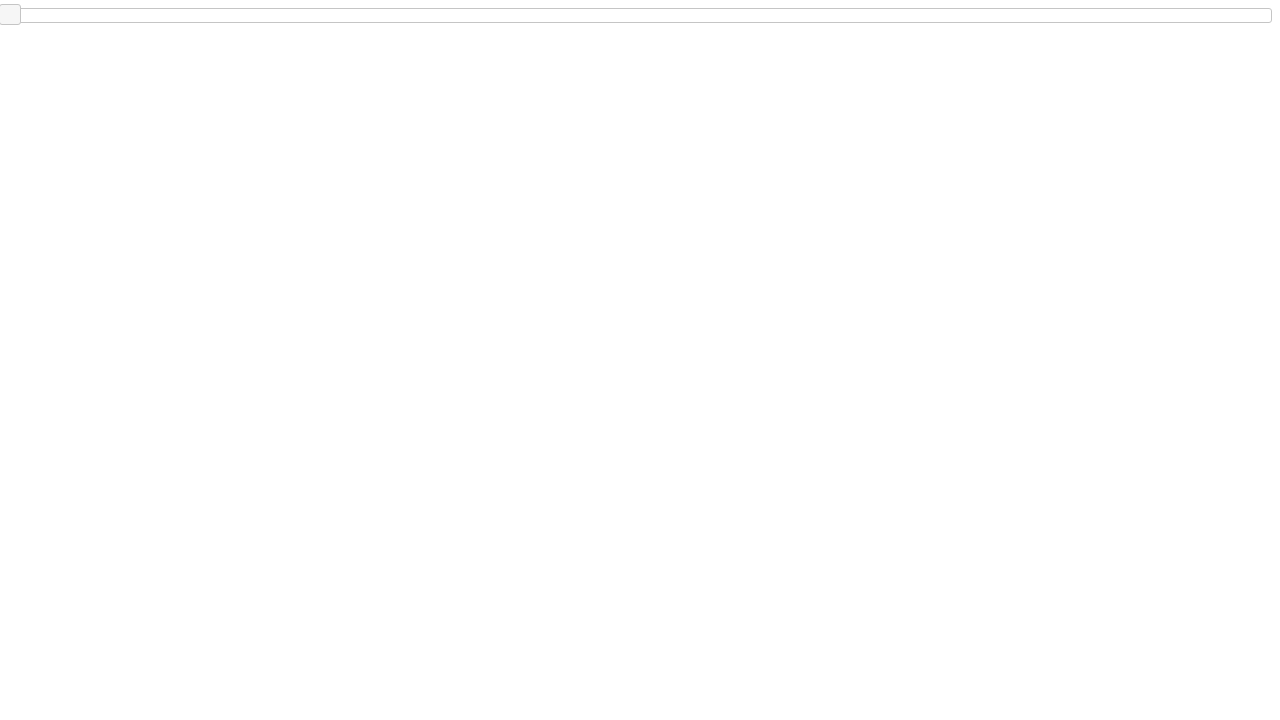

Moved mouse to slider handle position at (10, 15)
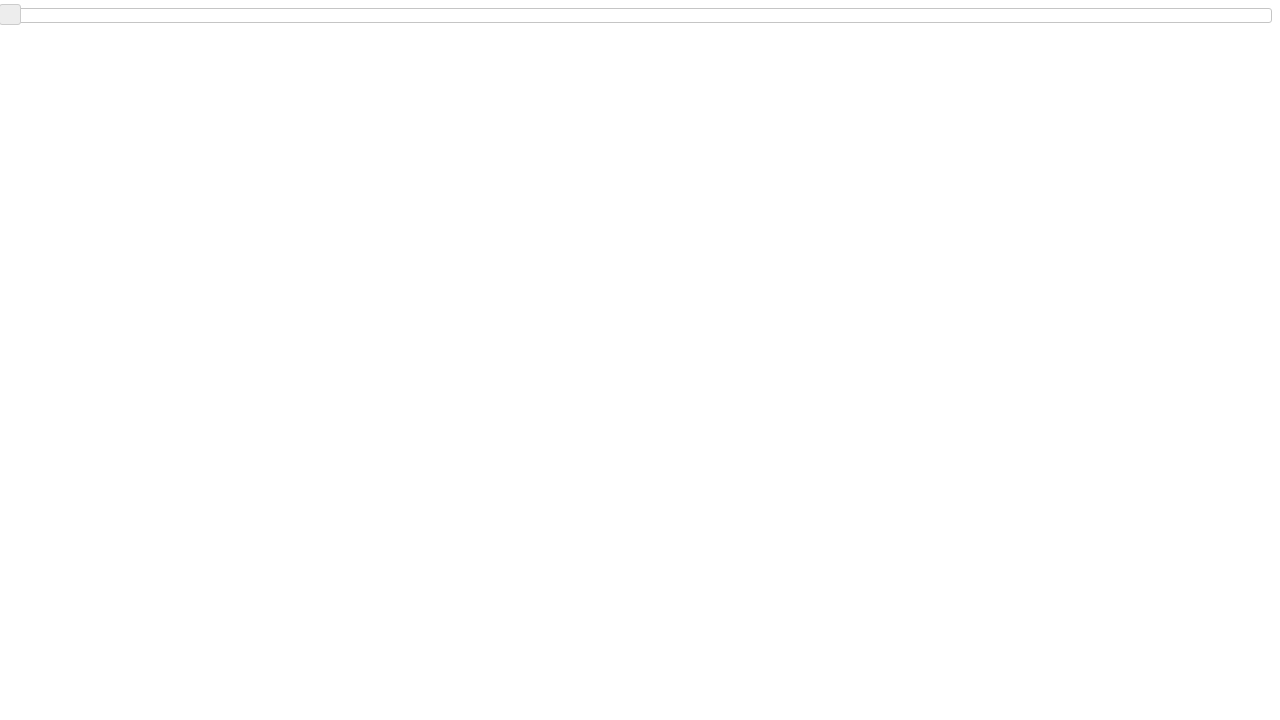

Pressed mouse button down on slider handle at (10, 15)
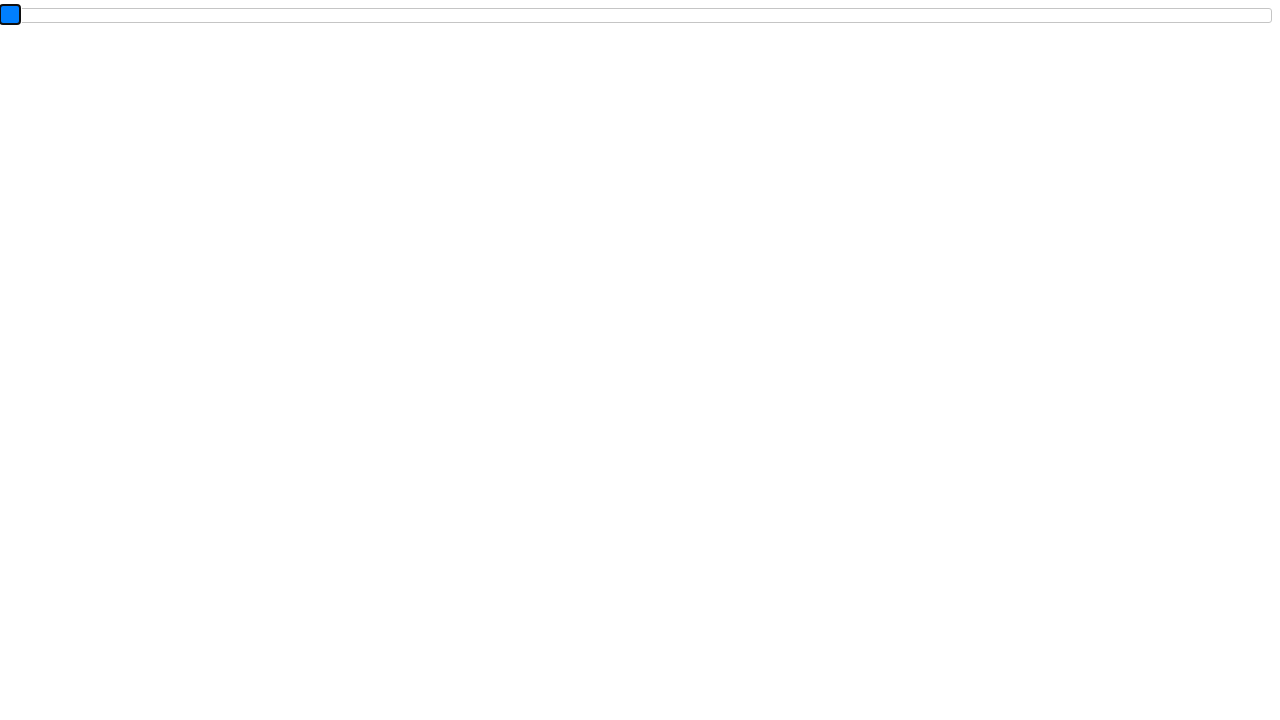

Dragged slider handle 400 pixels to the right at (410, 15)
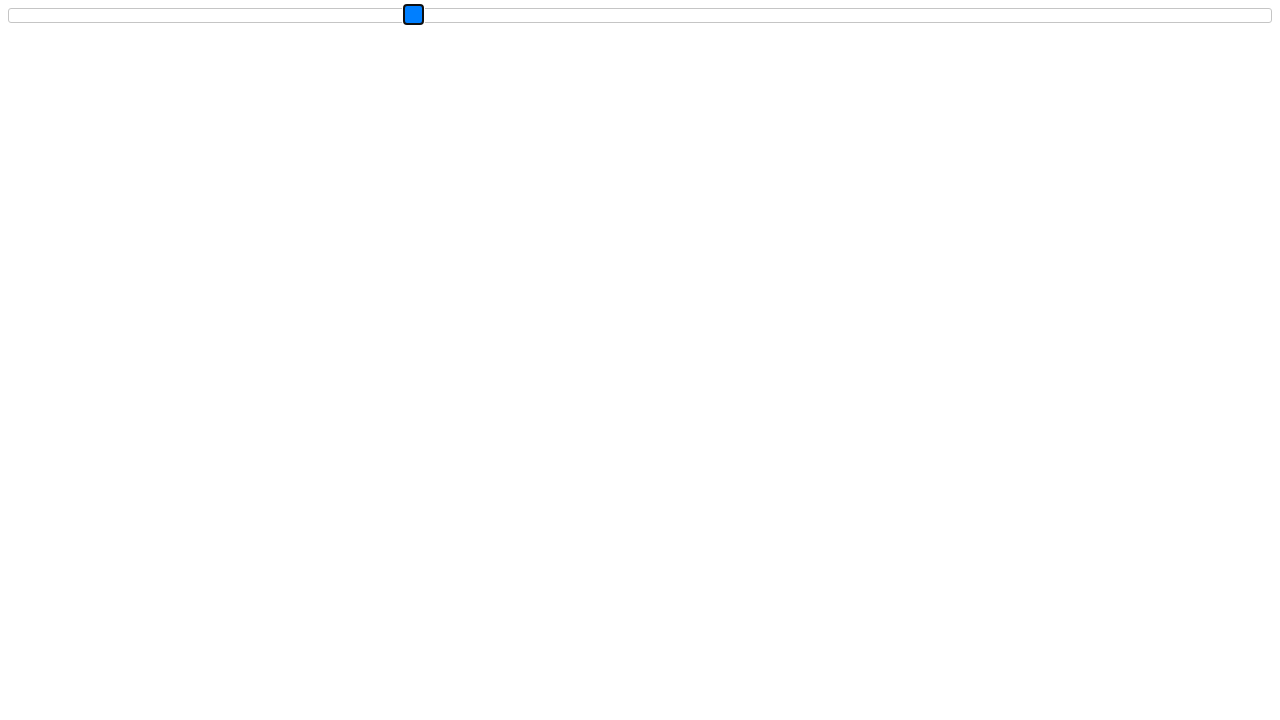

Released mouse button to complete slider drag at (410, 15)
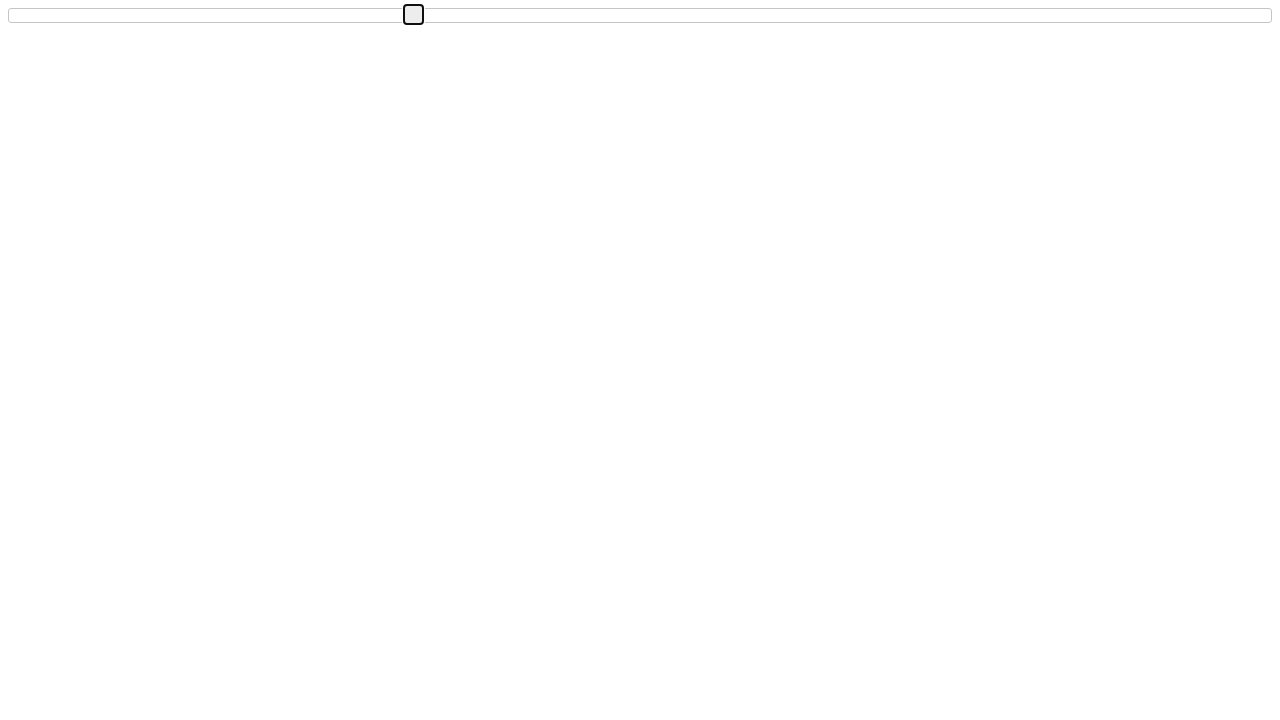

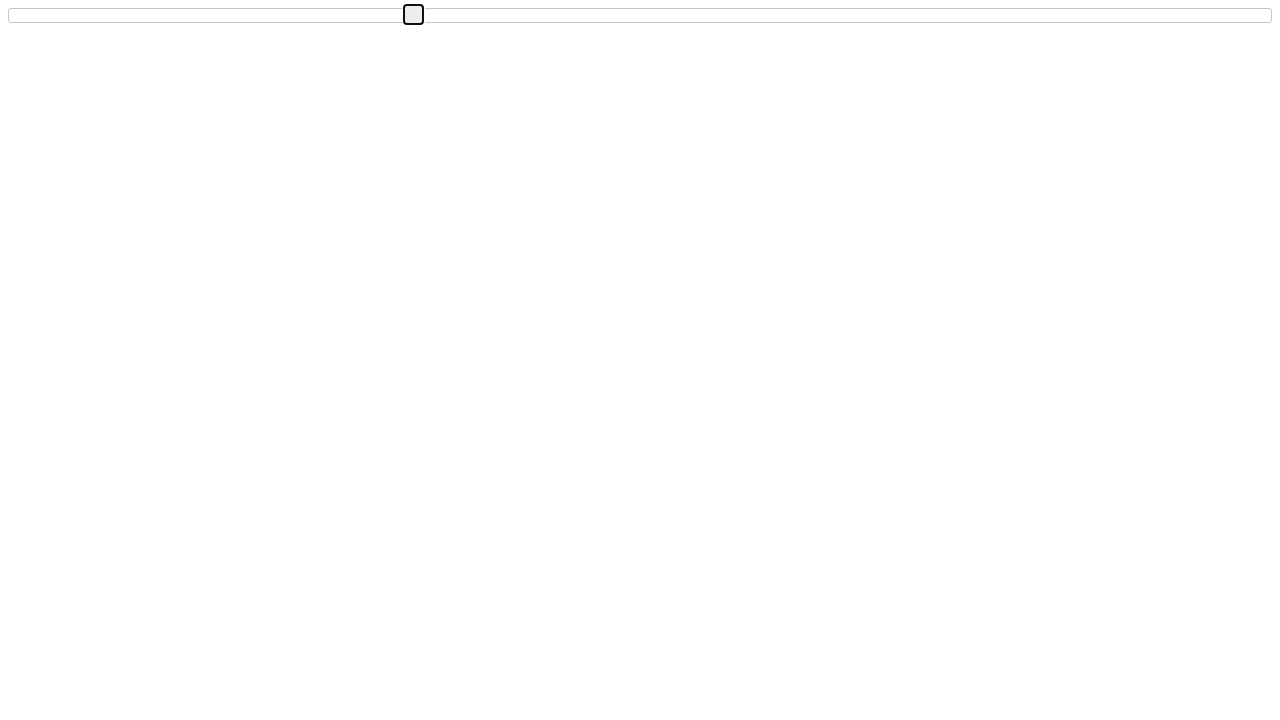